Tests JavaScript alert handling by clicking the JS Prompt button and dismissing the alert dialog

Starting URL: https://the-internet.herokuapp.com/javascript_alerts

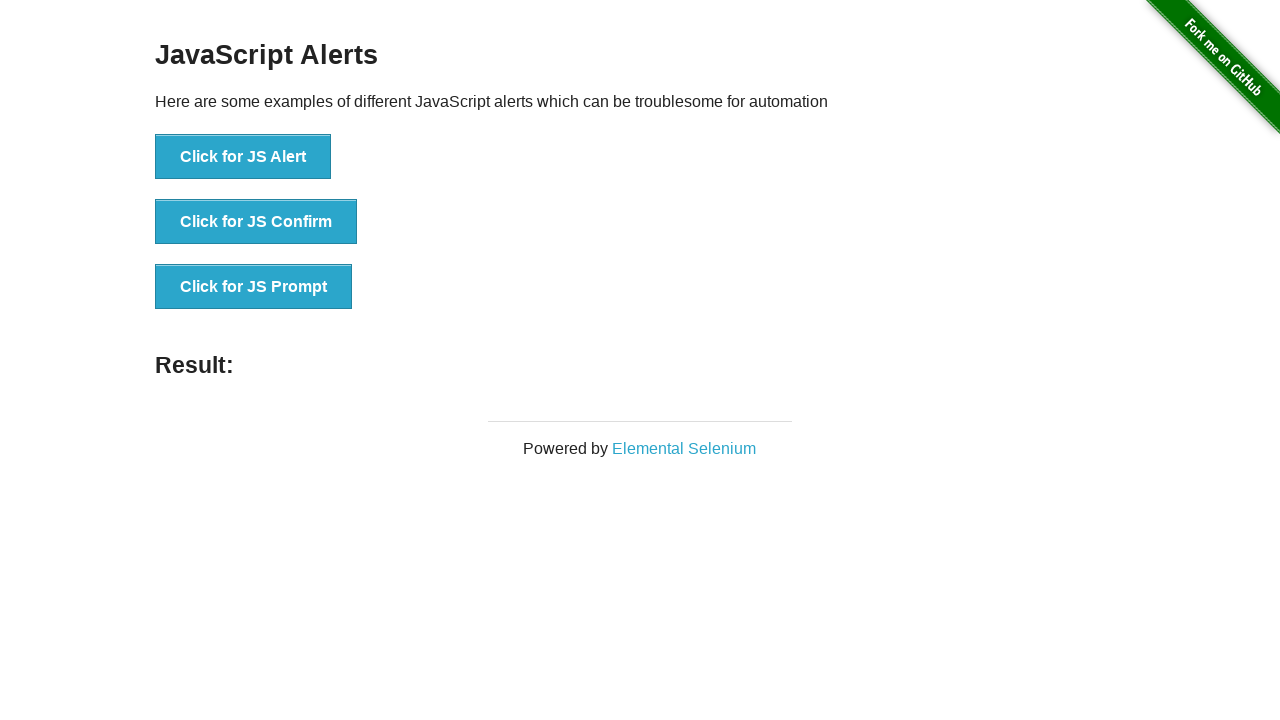

Clicked the JS Prompt button at (254, 287) on xpath=//button[text()='Click for JS Prompt']
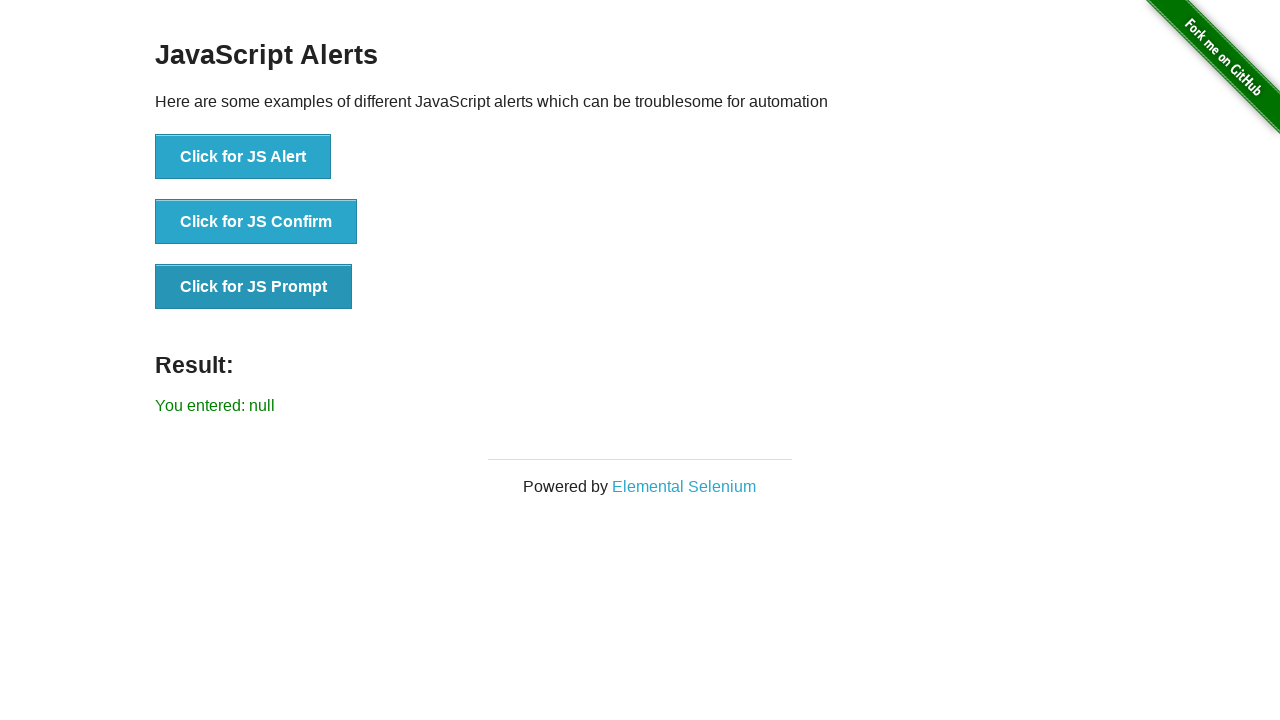

Set up dialog handler to dismiss prompts
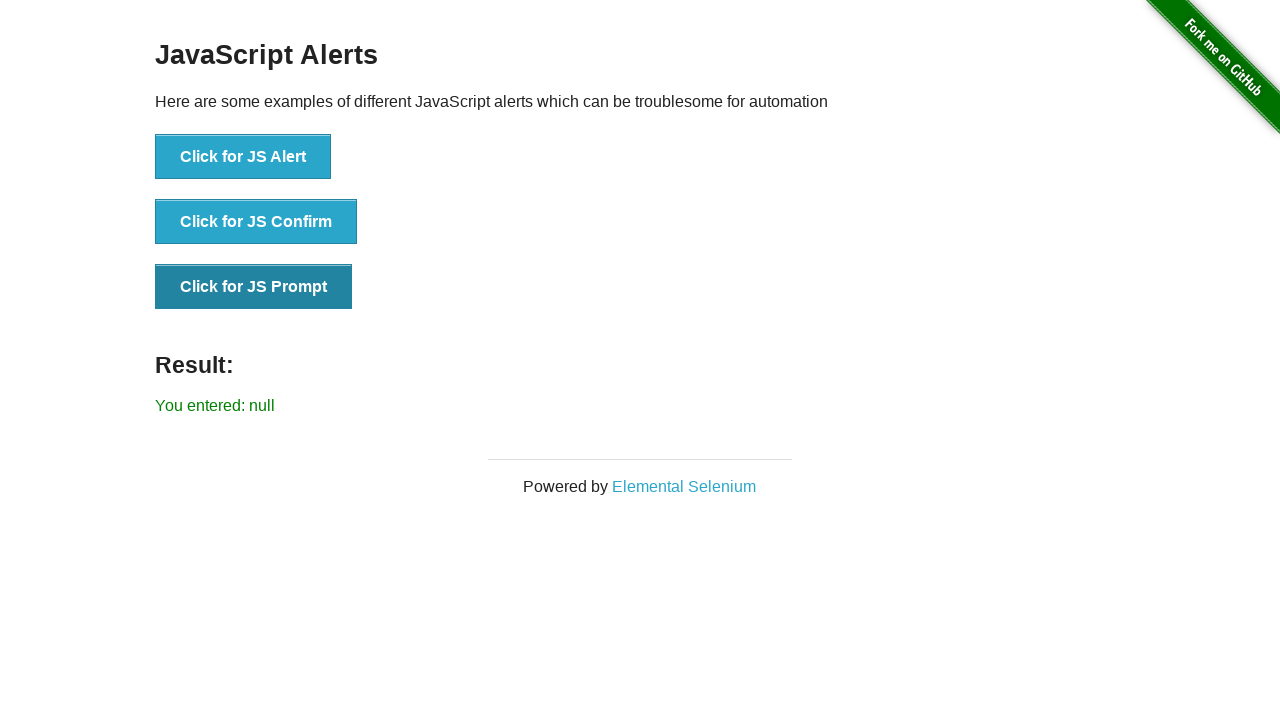

Set up one-time dialog handler to dismiss prompt
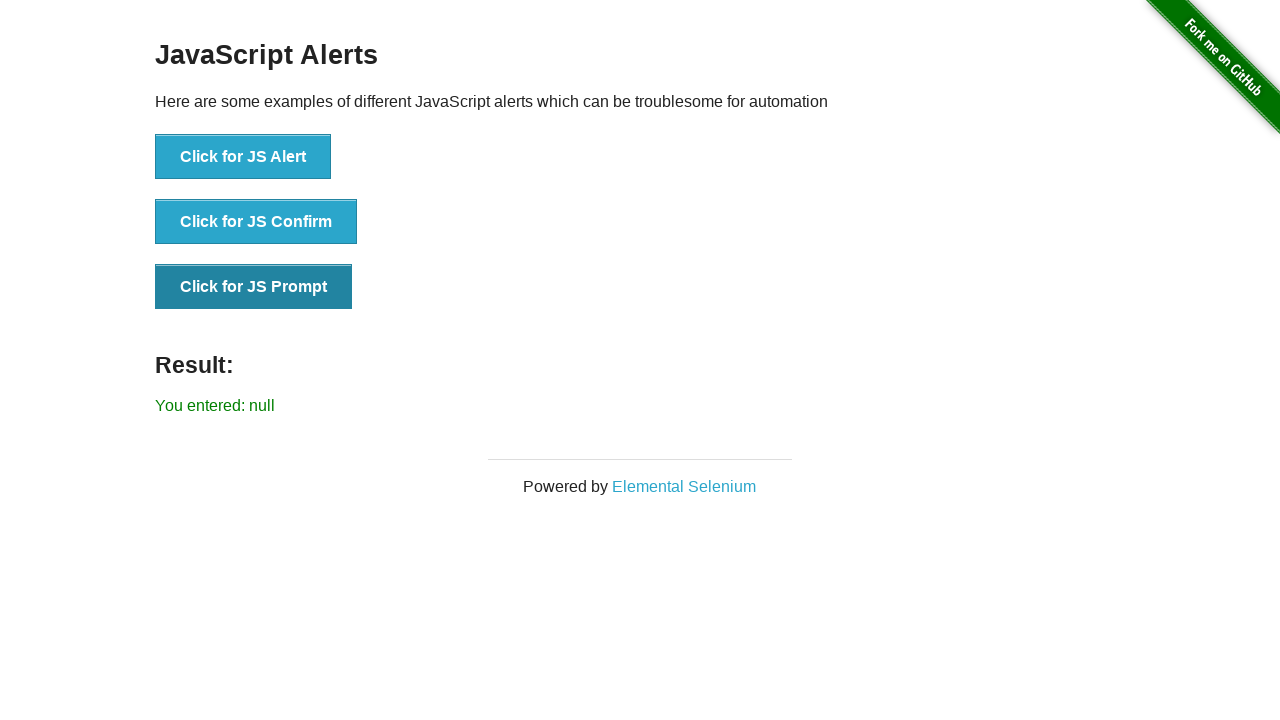

Clicked the JS Prompt button and dismissed the alert dialog at (254, 287) on xpath=//button[text()='Click for JS Prompt']
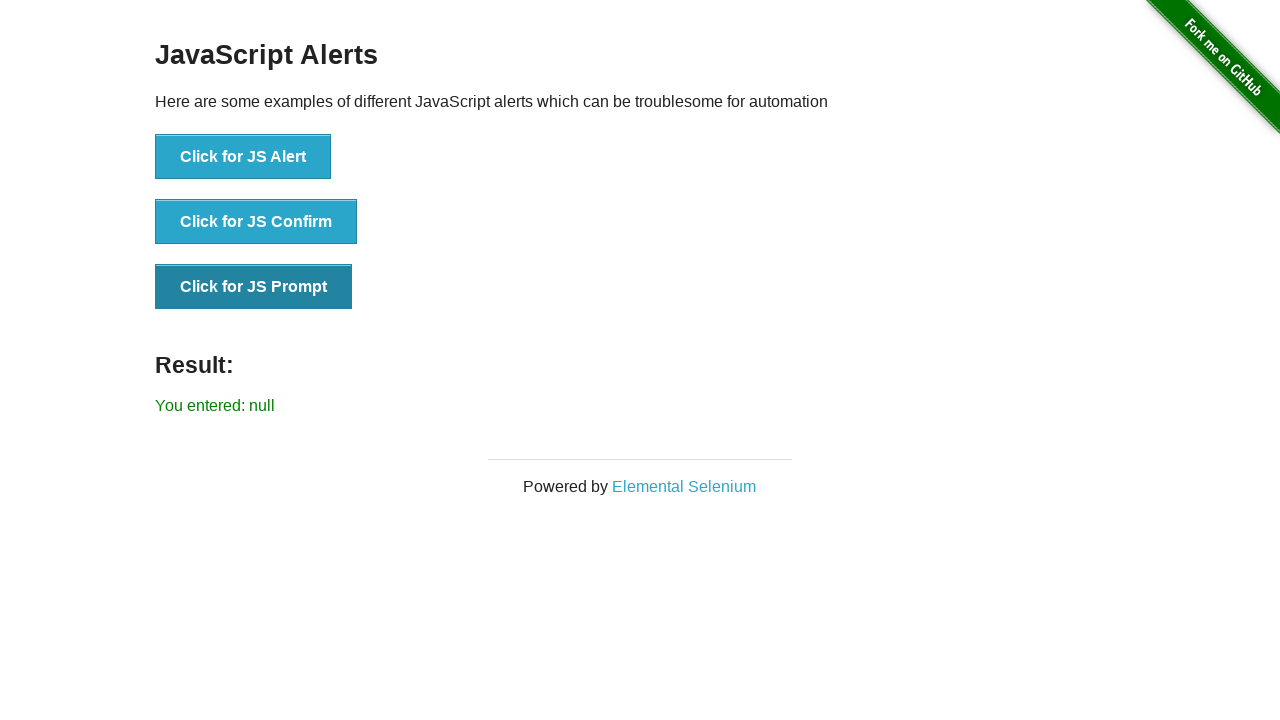

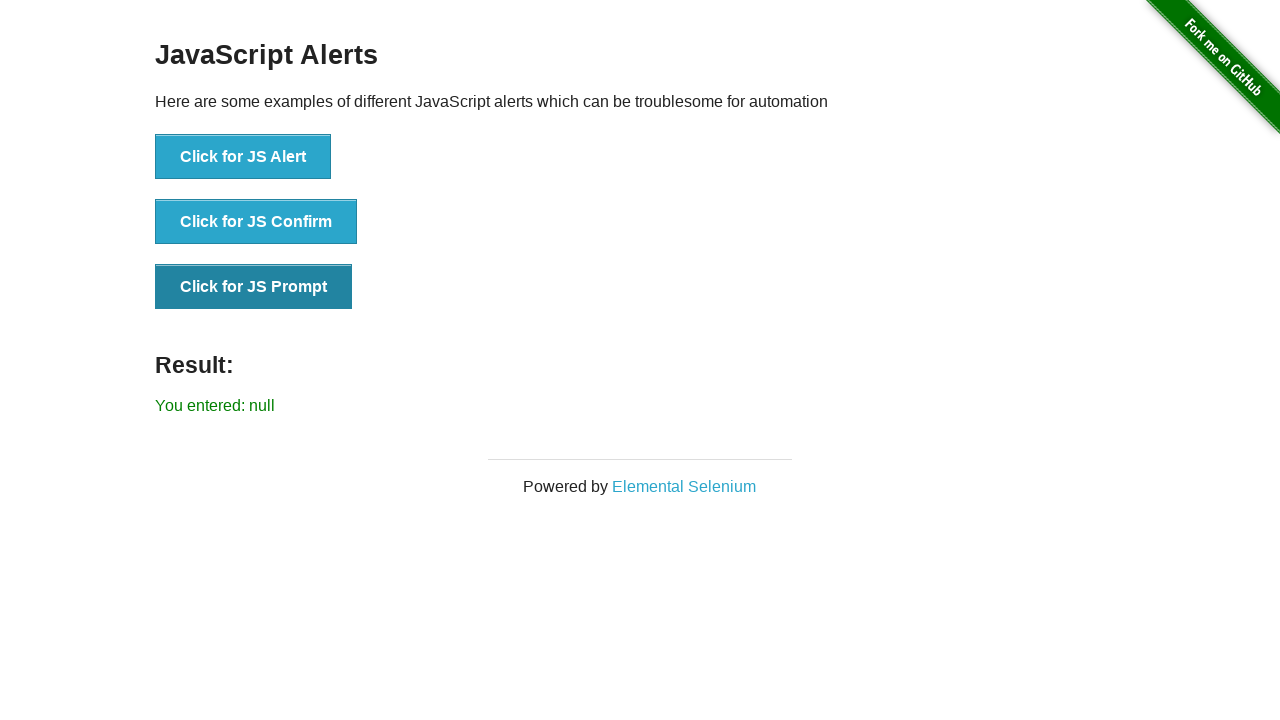